Tests form validation by clicking Submit Language button without filling required fields and verifying the error message is displayed.

Starting URL: http://www.99-bottles-of-beer.net/submitnewlanguage.html

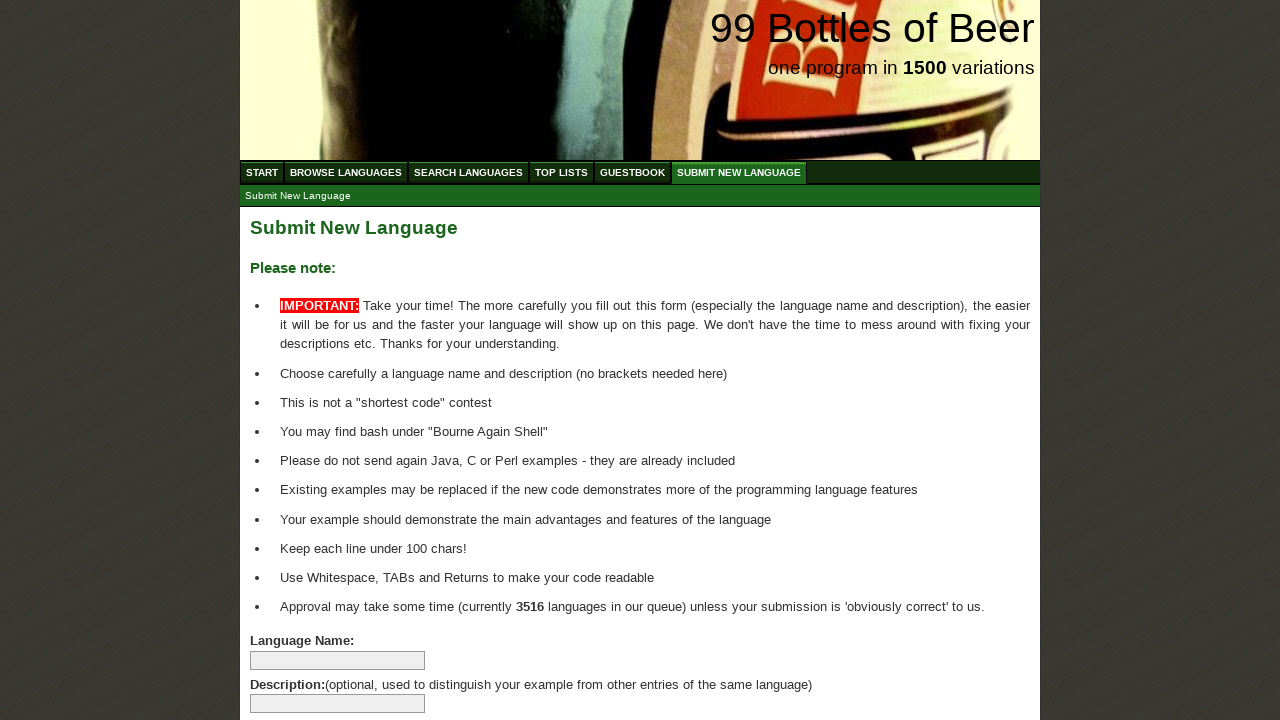

Clicked Submit Language button without filling required fields at (294, 665) on xpath=//input[@type='submit']
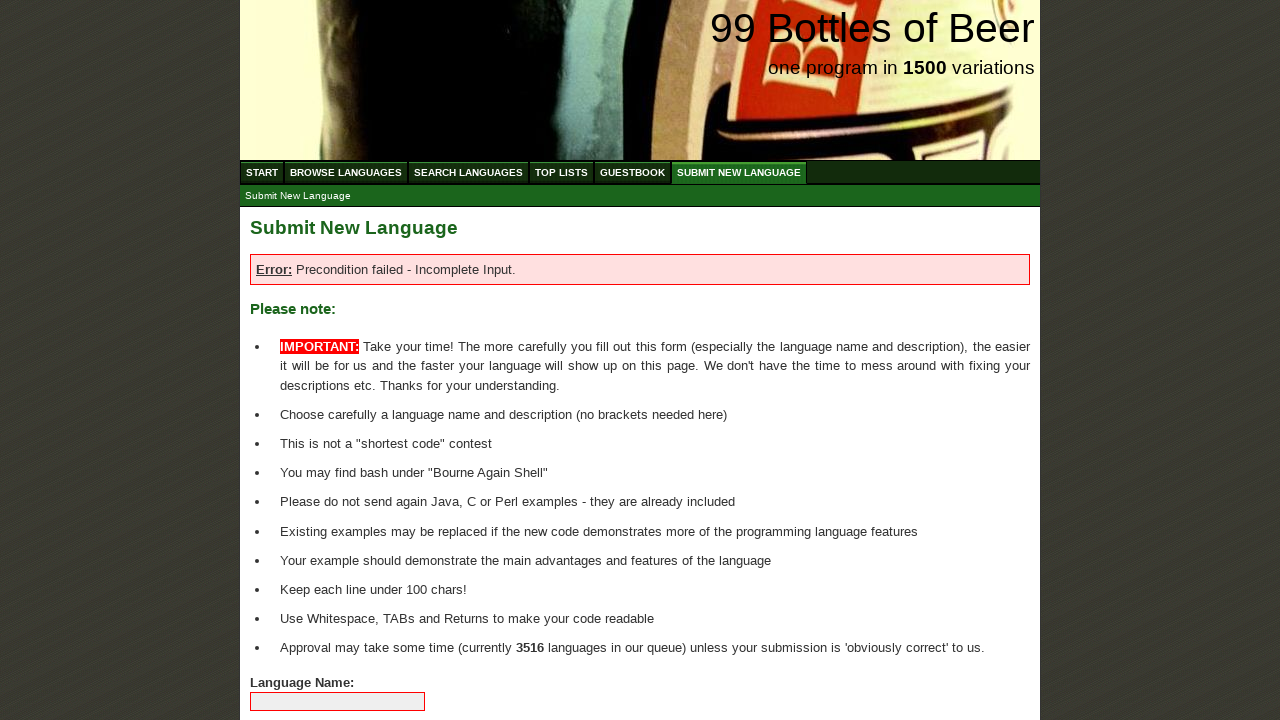

Located error message element
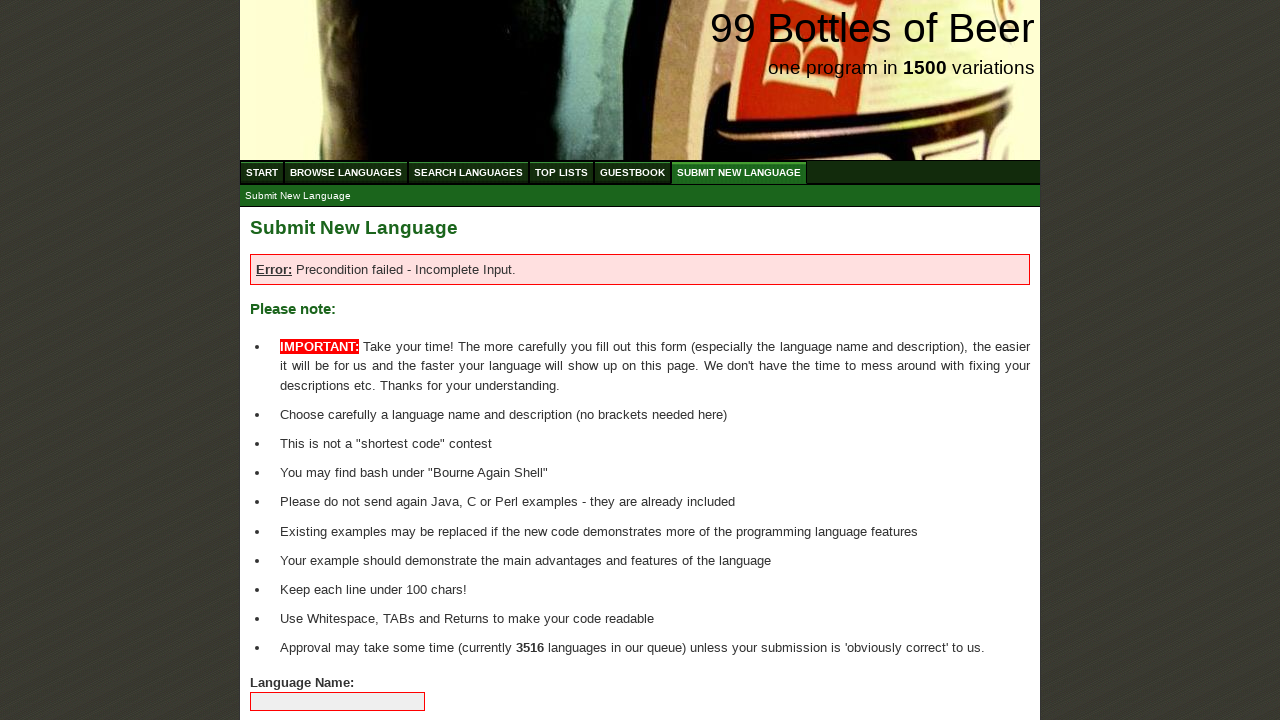

Error message is now visible
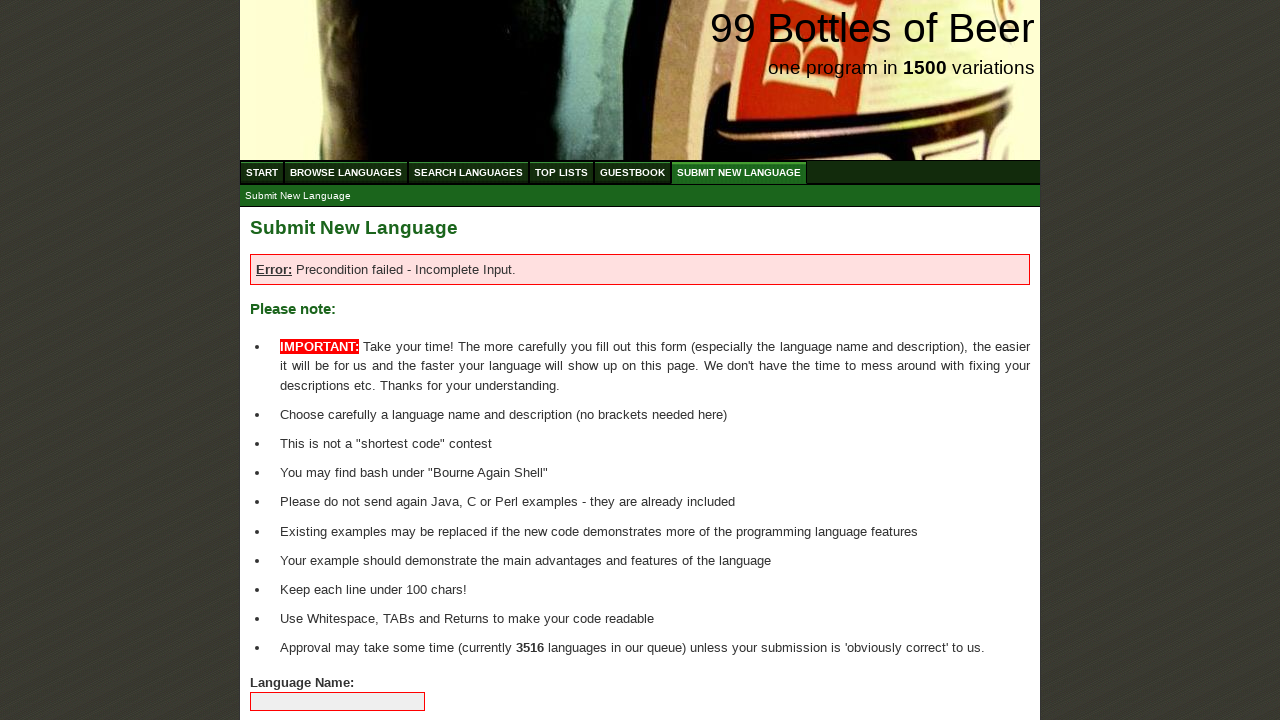

Verified error message displays 'Error: Precondition failed - Incomplete Input.'
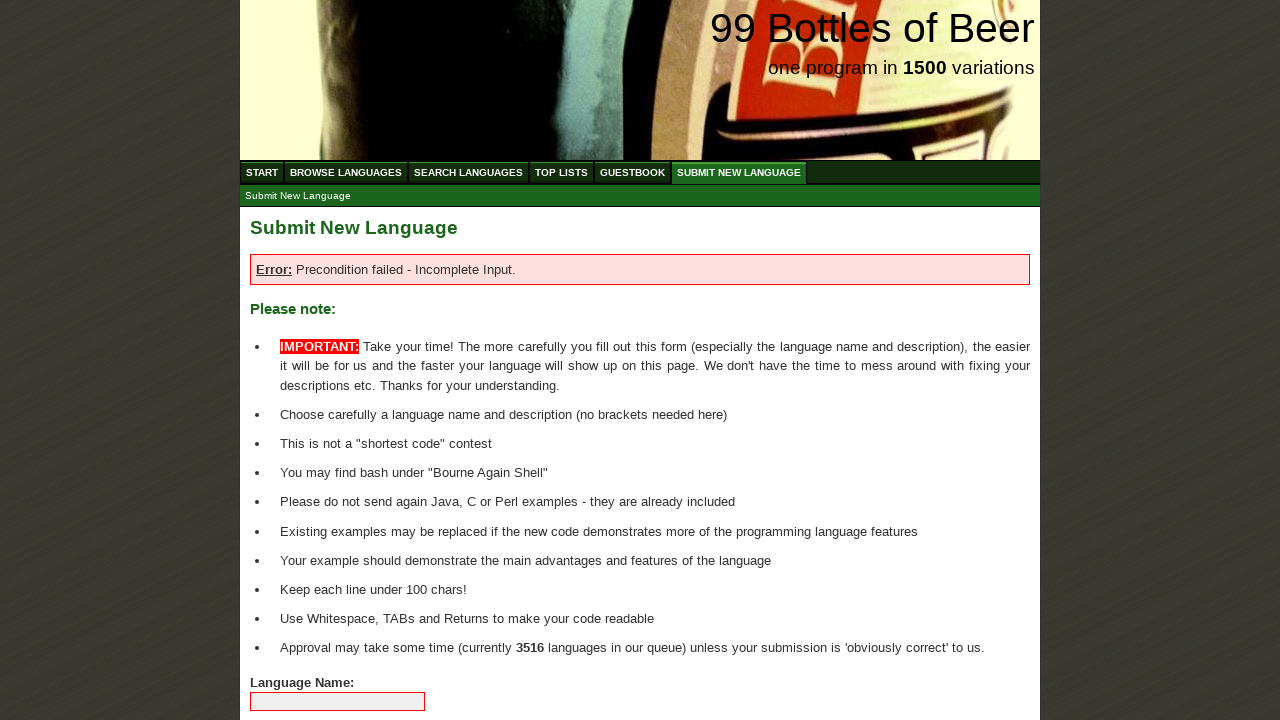

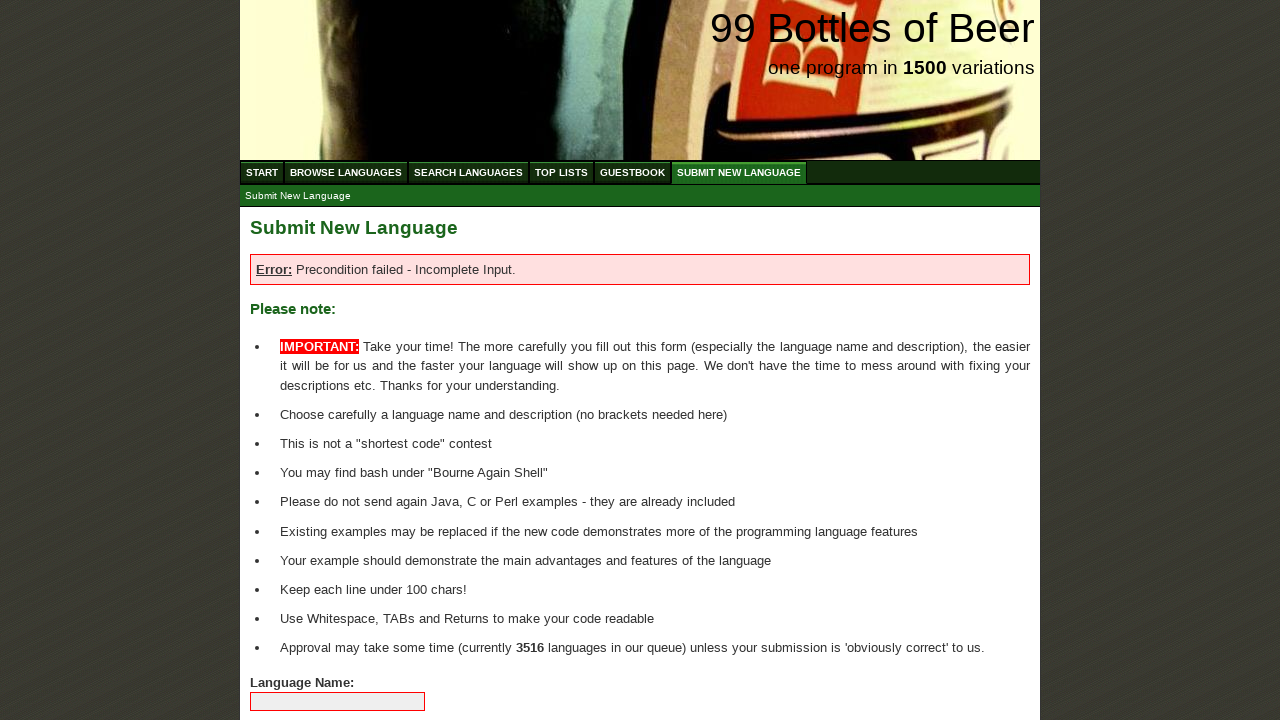